Tests keyboard events on a text comparison tool by selecting all text in one panel, copying it, and pasting it into another panel using Ctrl+A, Ctrl+C, and Ctrl+V keyboard shortcuts.

Starting URL: https://extendsclass.com/text-compare.html

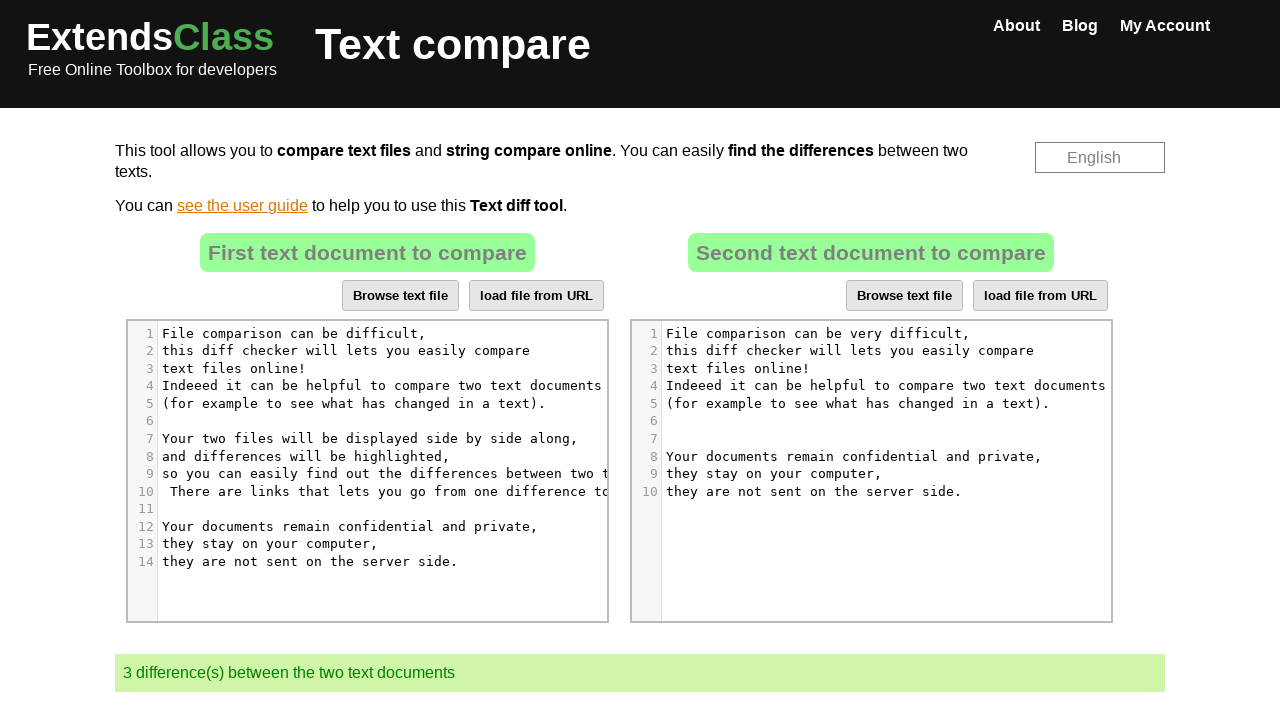

Waited for page to load
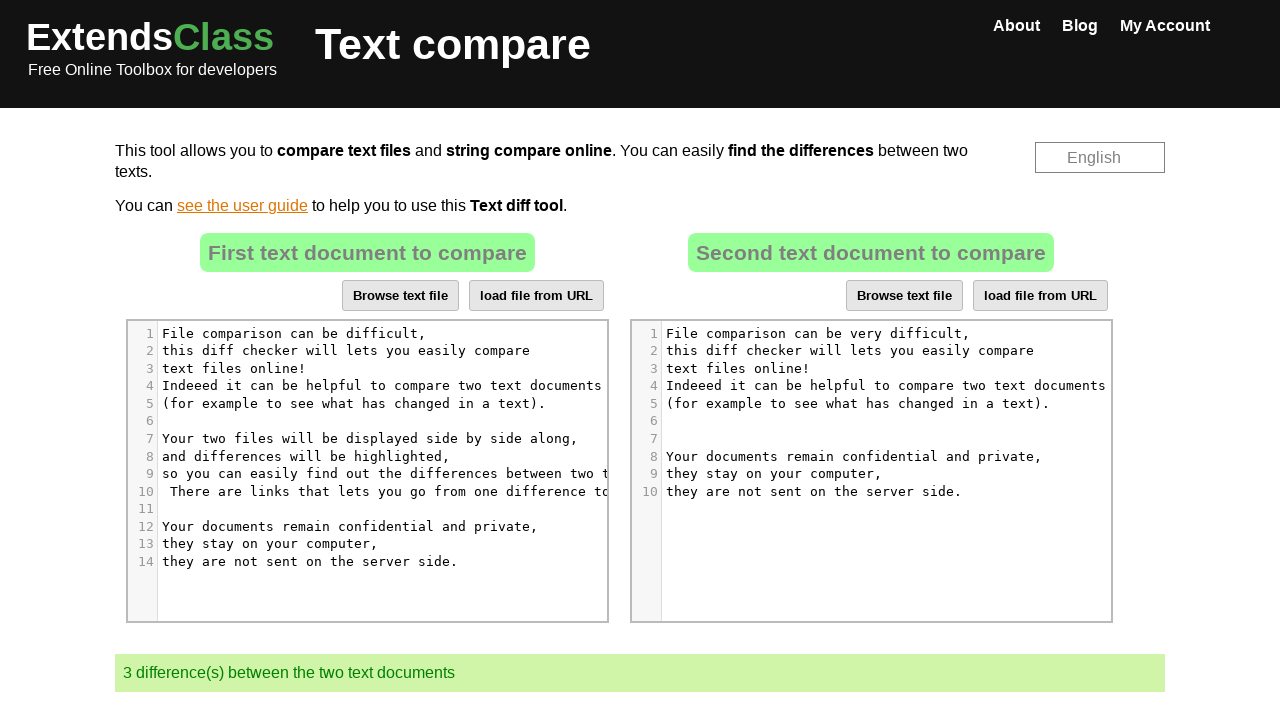

Clicked on target text area (right panel) at (874, 412) on xpath=//*[@id='dropZone2']/div[2]/div/div[6]/div[1]
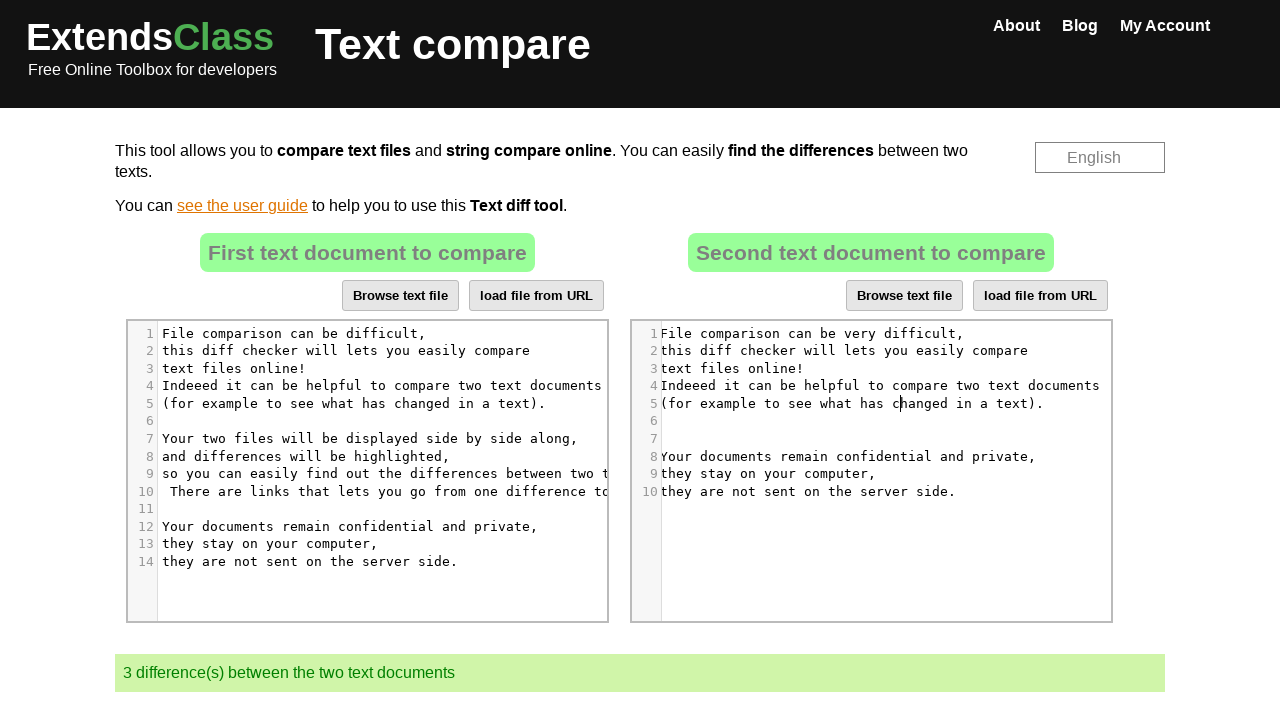

Selected all text in target panel using Ctrl+A
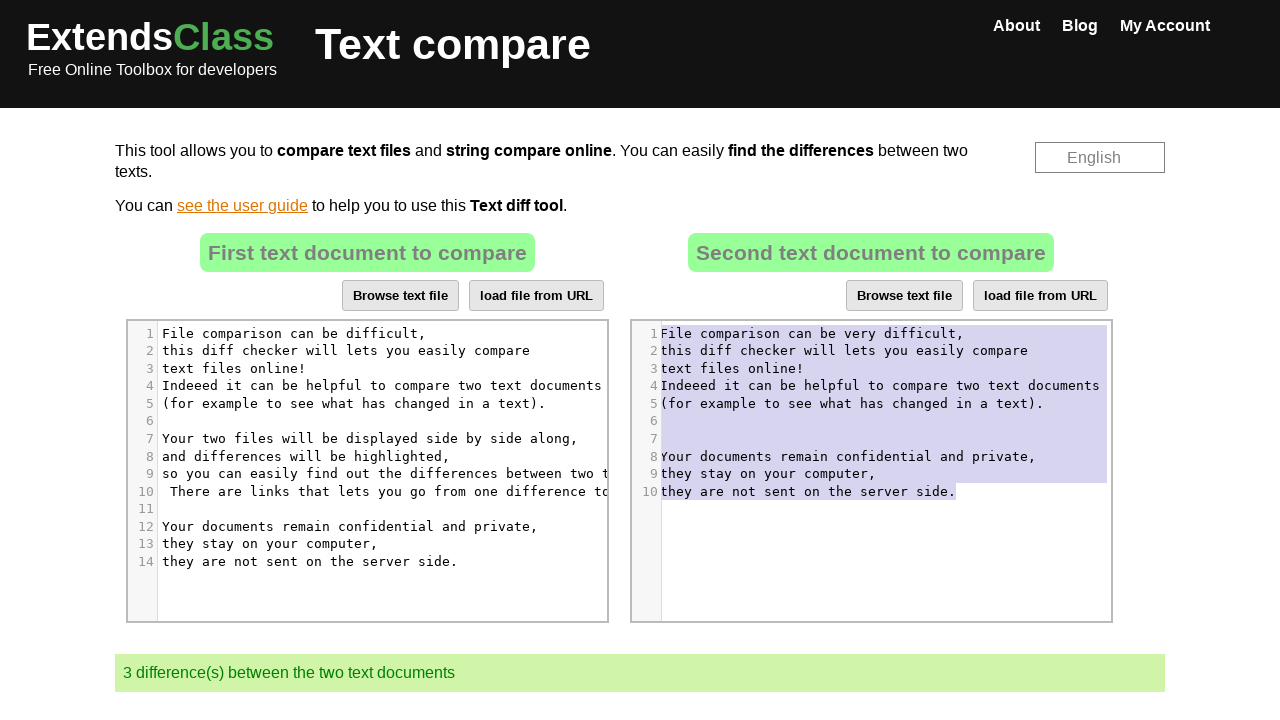

Deleted selected text from target panel
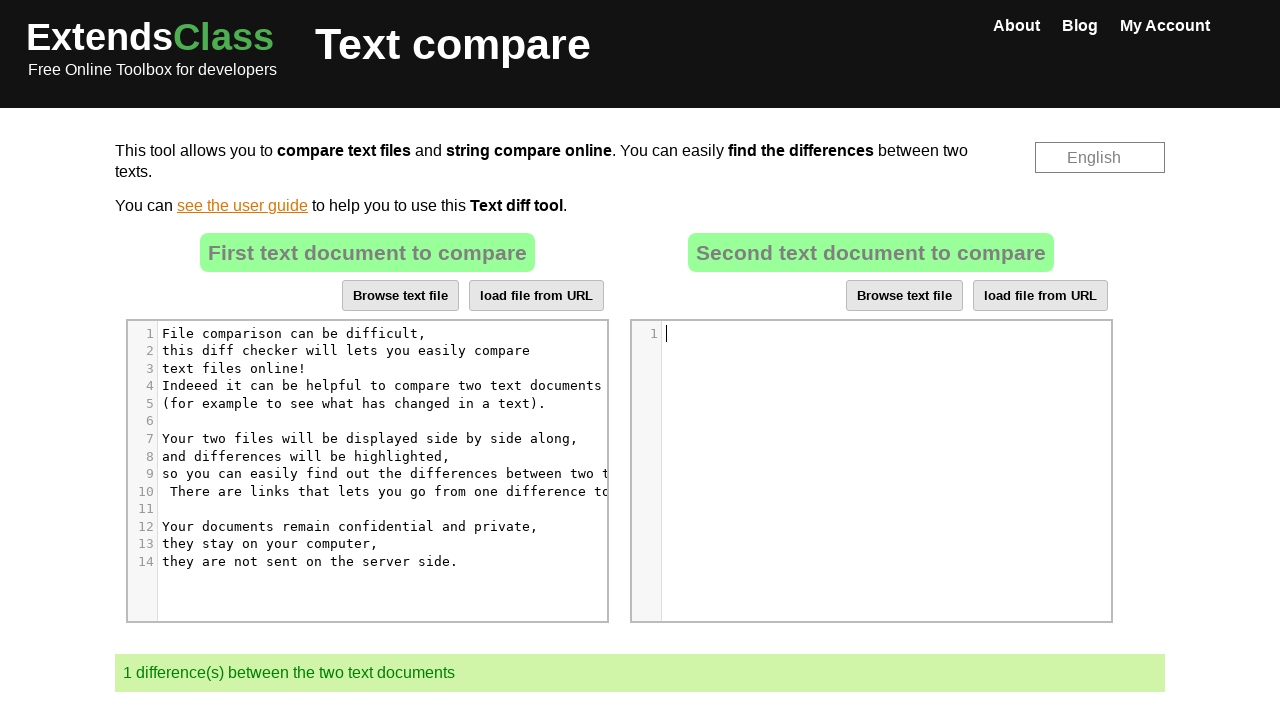

Waited after clearing target panel
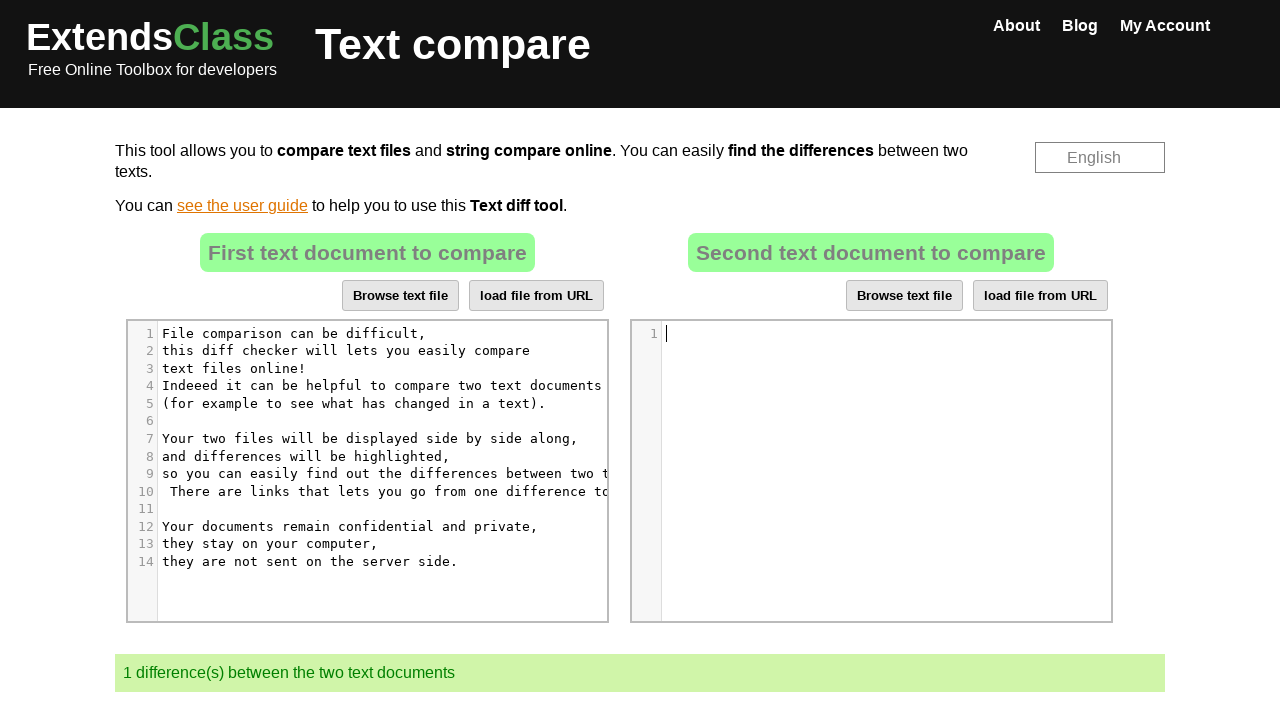

Clicked on source text area (left panel) at (391, 448) on xpath=//*[@id='dropZone']/div[2]/div/div[6]/div[1]/div/div/div/div[5]
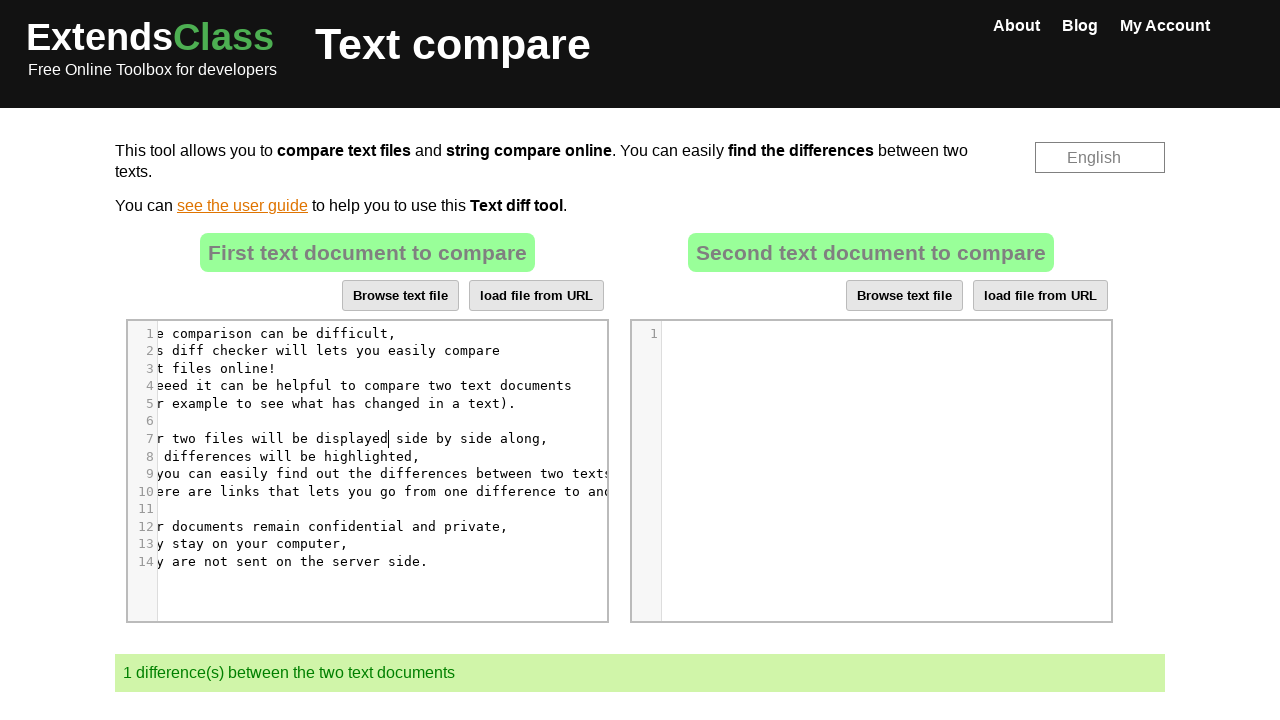

Selected all text in source panel using Ctrl+A
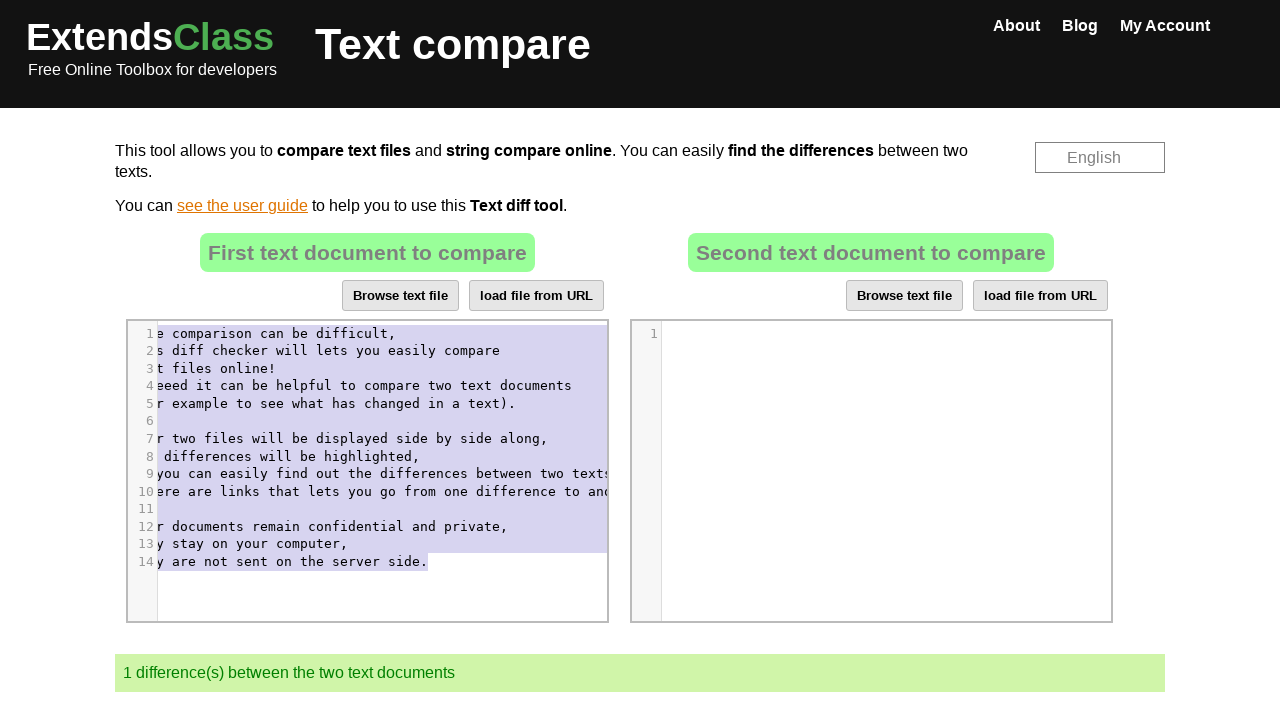

Copied selected text from source panel using Ctrl+C
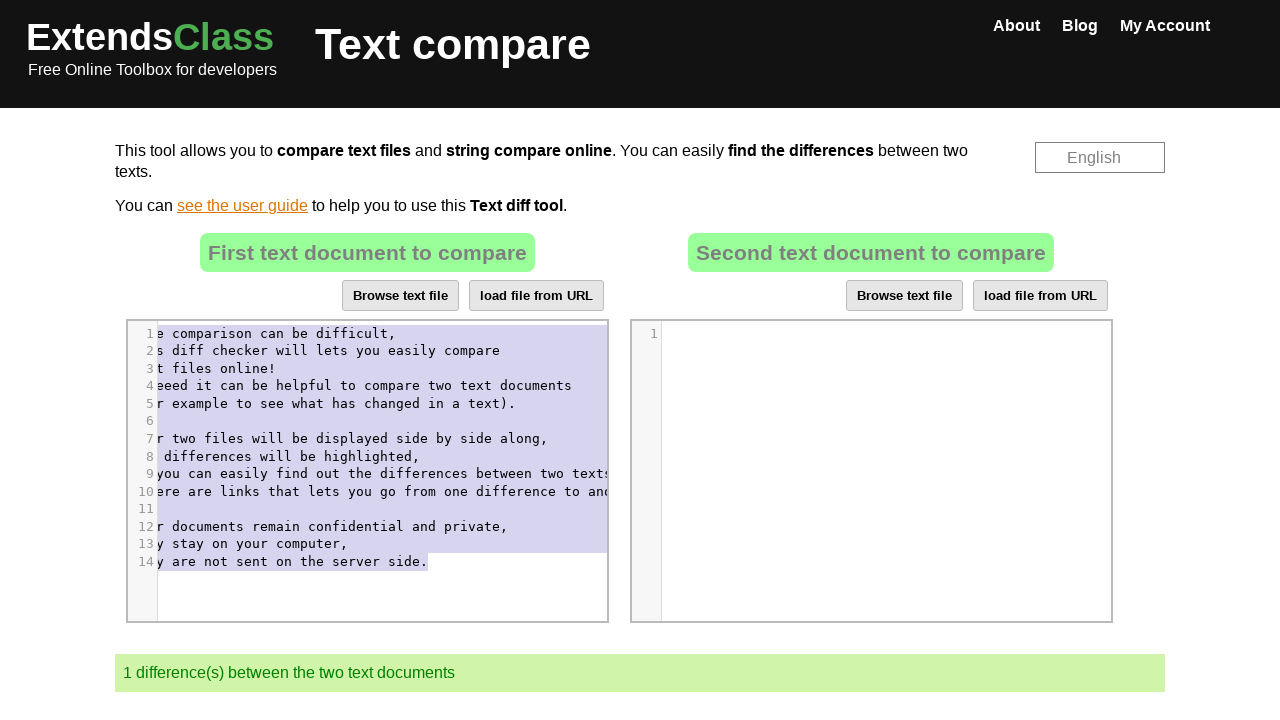

Waited after copying text
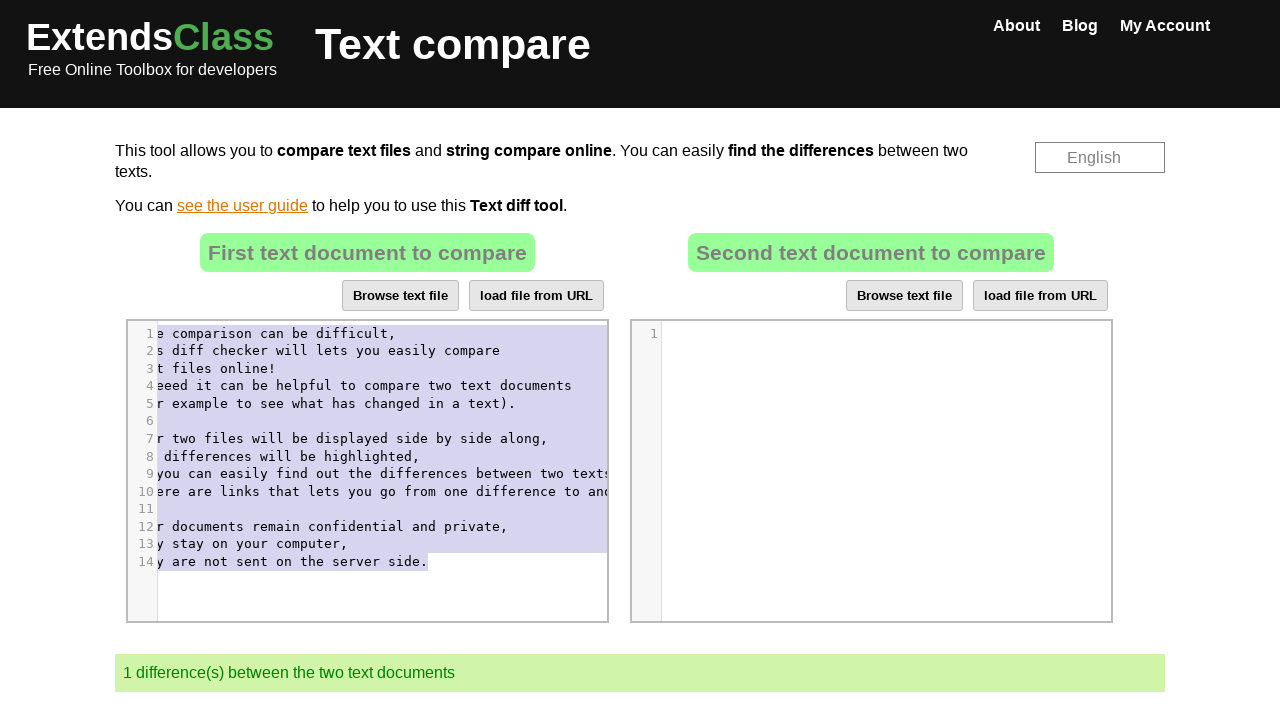

Clicked on target text area to prepare for pasting at (871, 334) on xpath=//*[@id='dropZone2']/div[2]/div/div[6]/div[1]
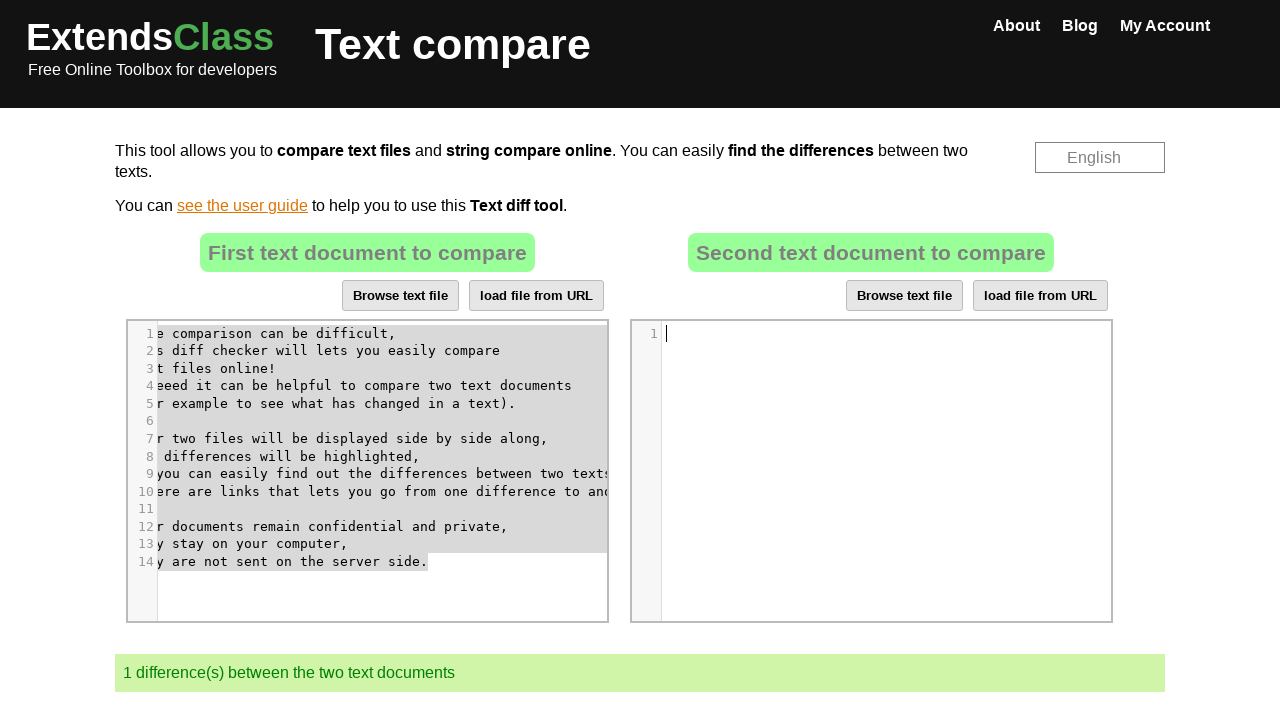

Pasted copied text into target panel using Ctrl+V
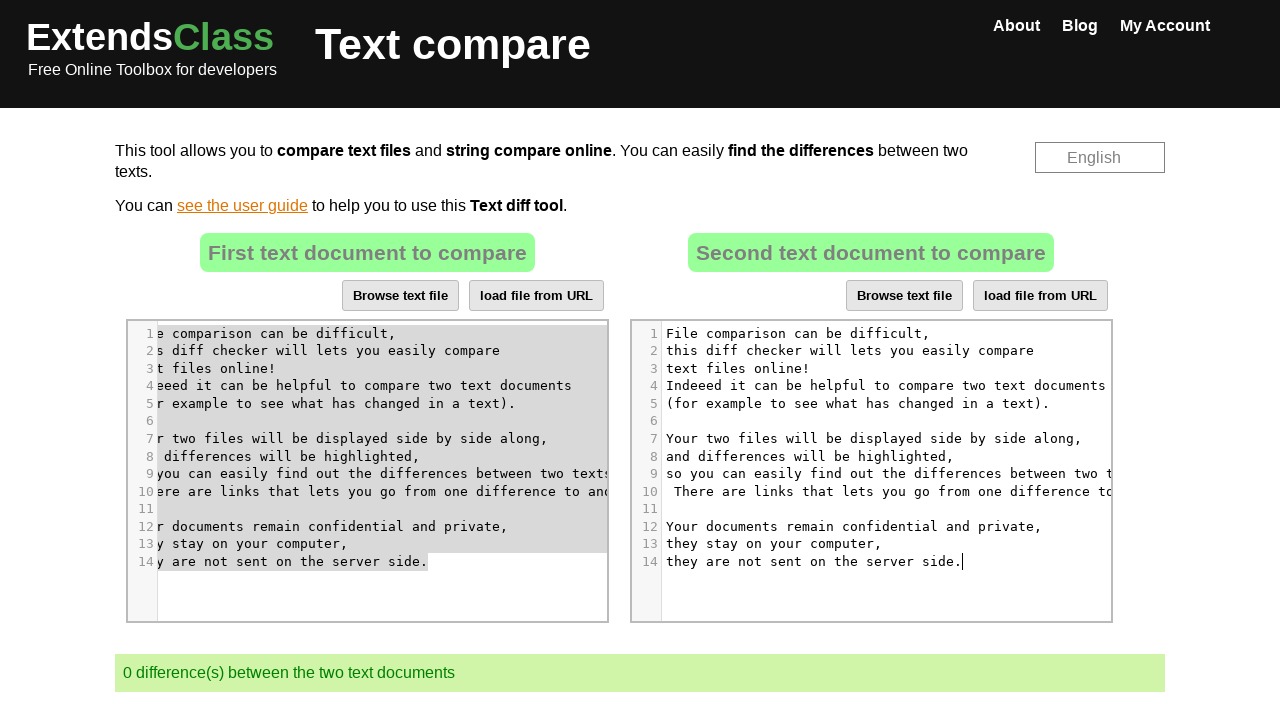

Waited after pasting text
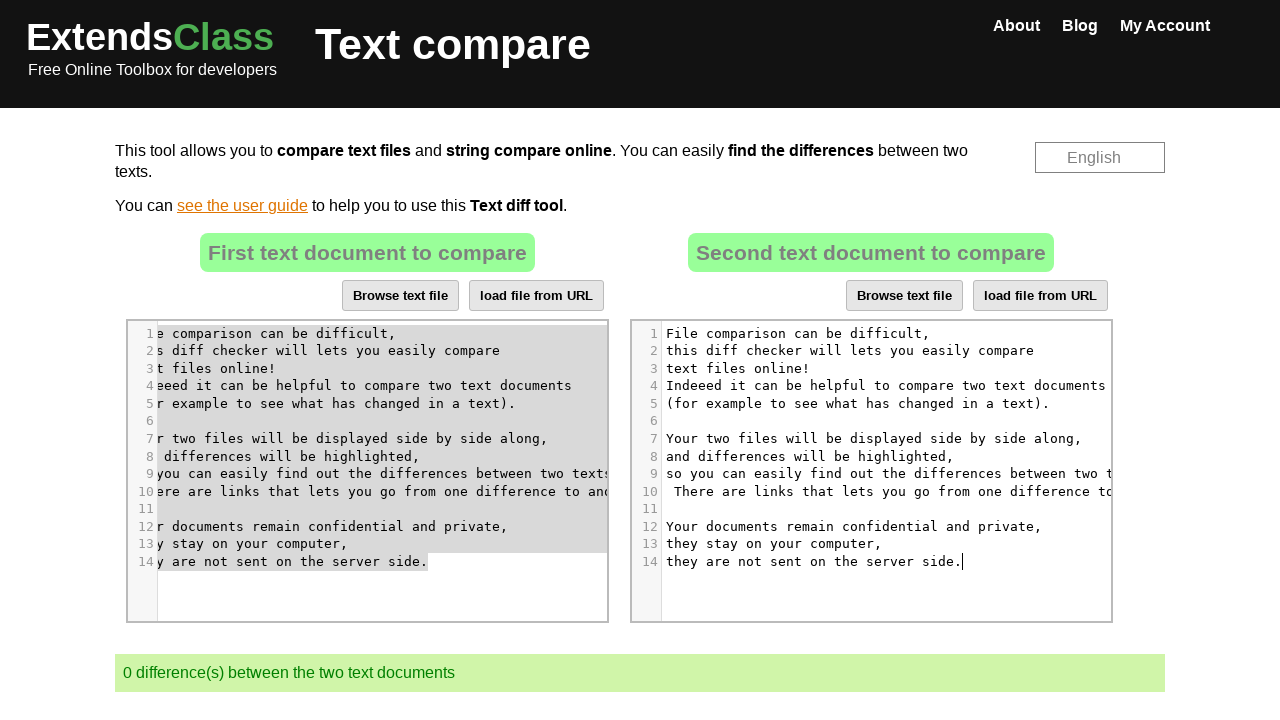

Scrolled to diff count element and verified visibility
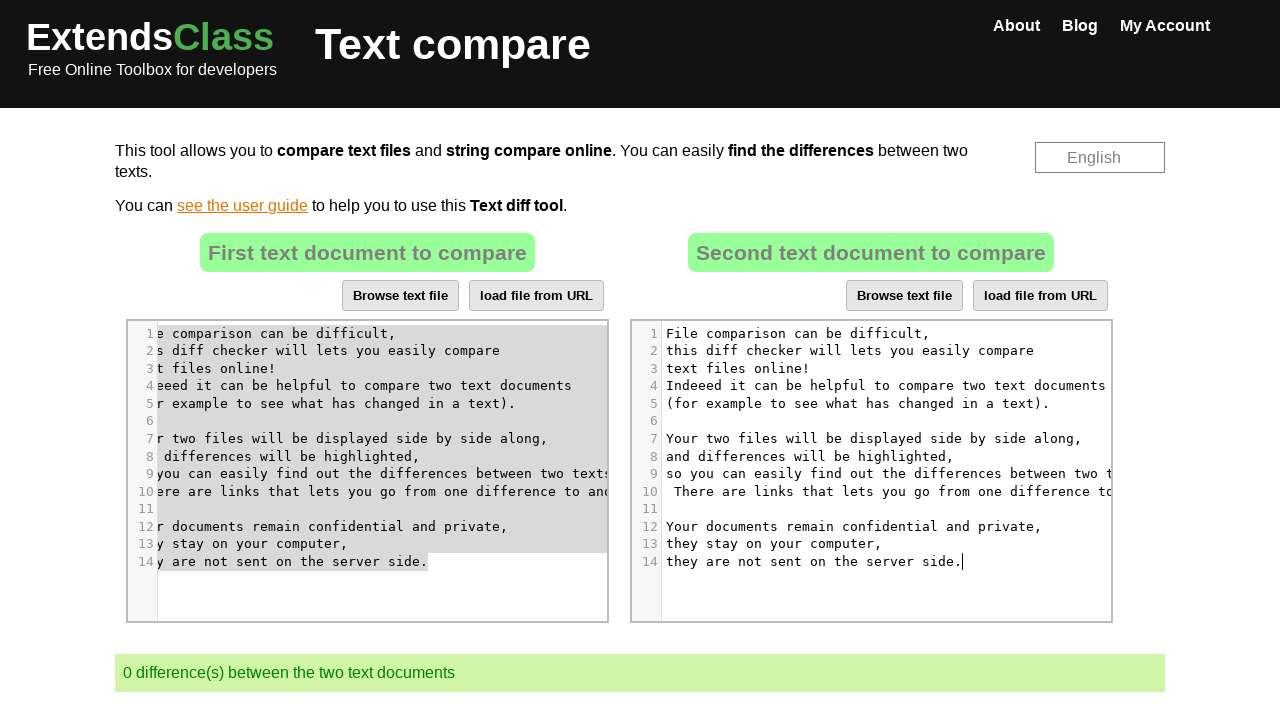

Final wait for page state
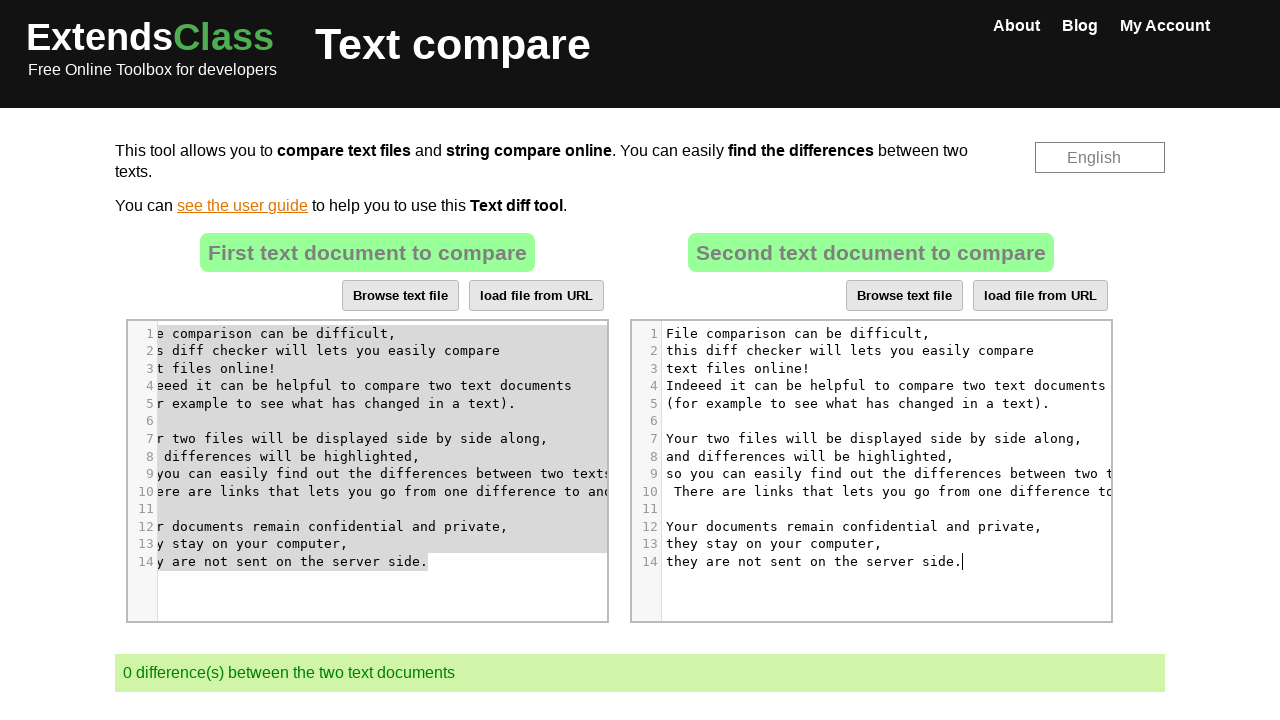

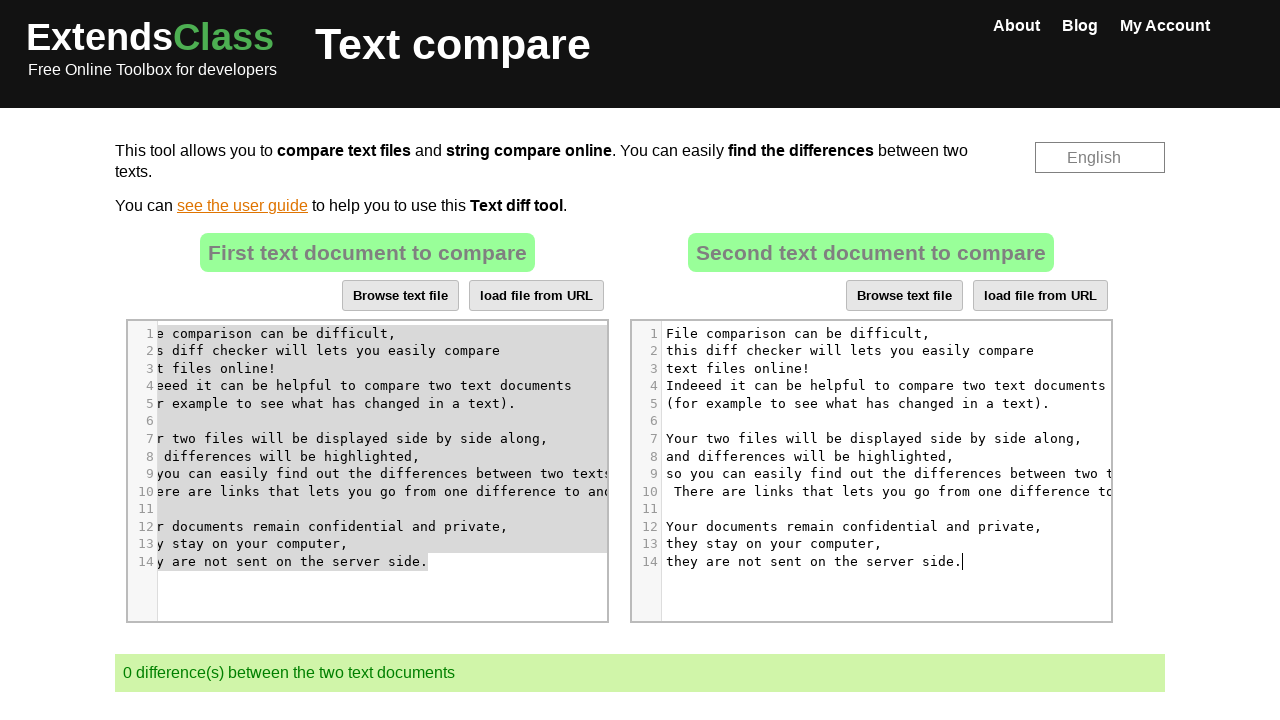